Tests right-click context menu functionality by right-clicking on an element and selecting the Paste option from the context menu

Starting URL: http://swisnl.github.io/jQuery-contextMenu/demo.html

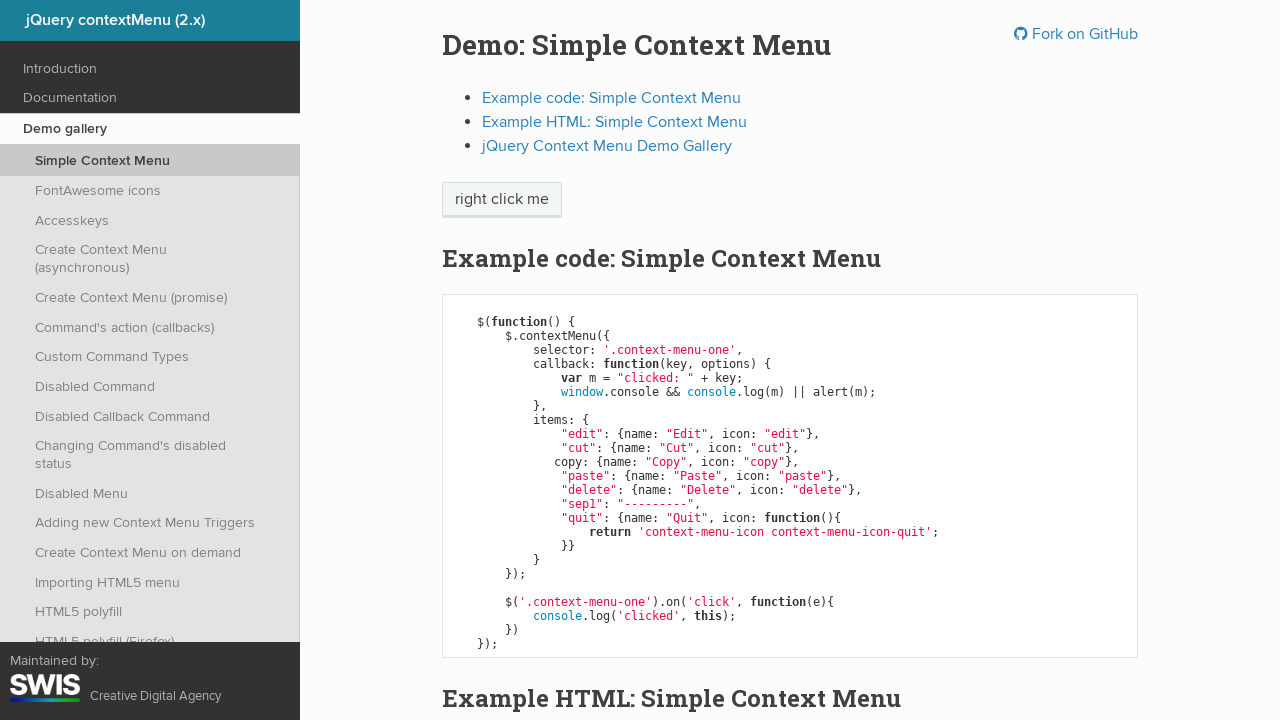

Located the 'right click me' element
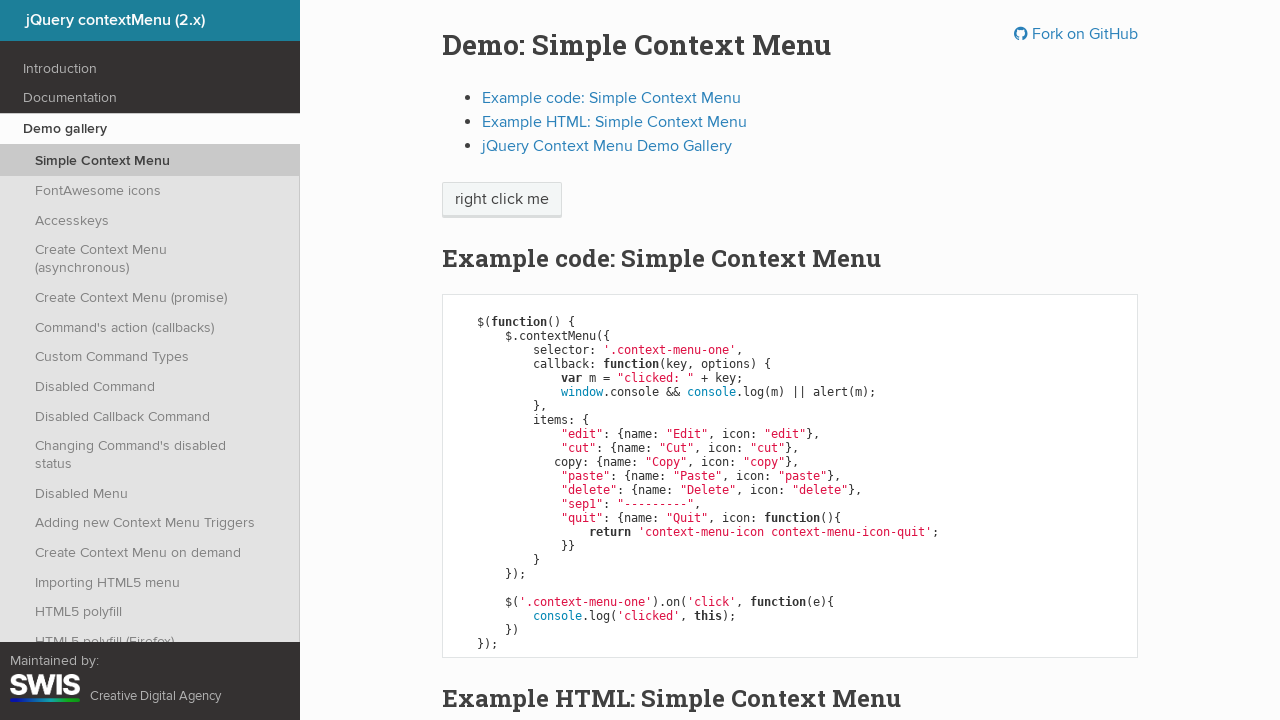

Right-clicked on the element to open context menu at (502, 200) on xpath=//span[text()='right click me']
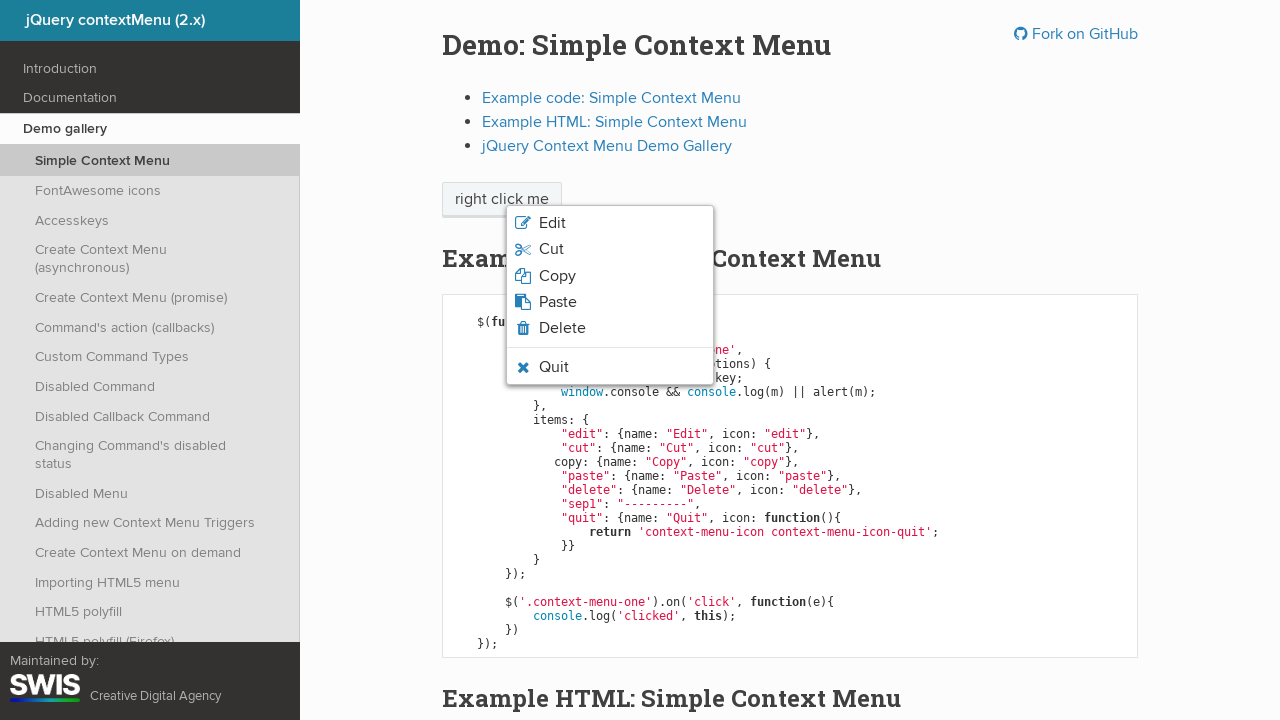

Clicked on Paste option from the context menu at (558, 302) on xpath=//*[text()='Paste']
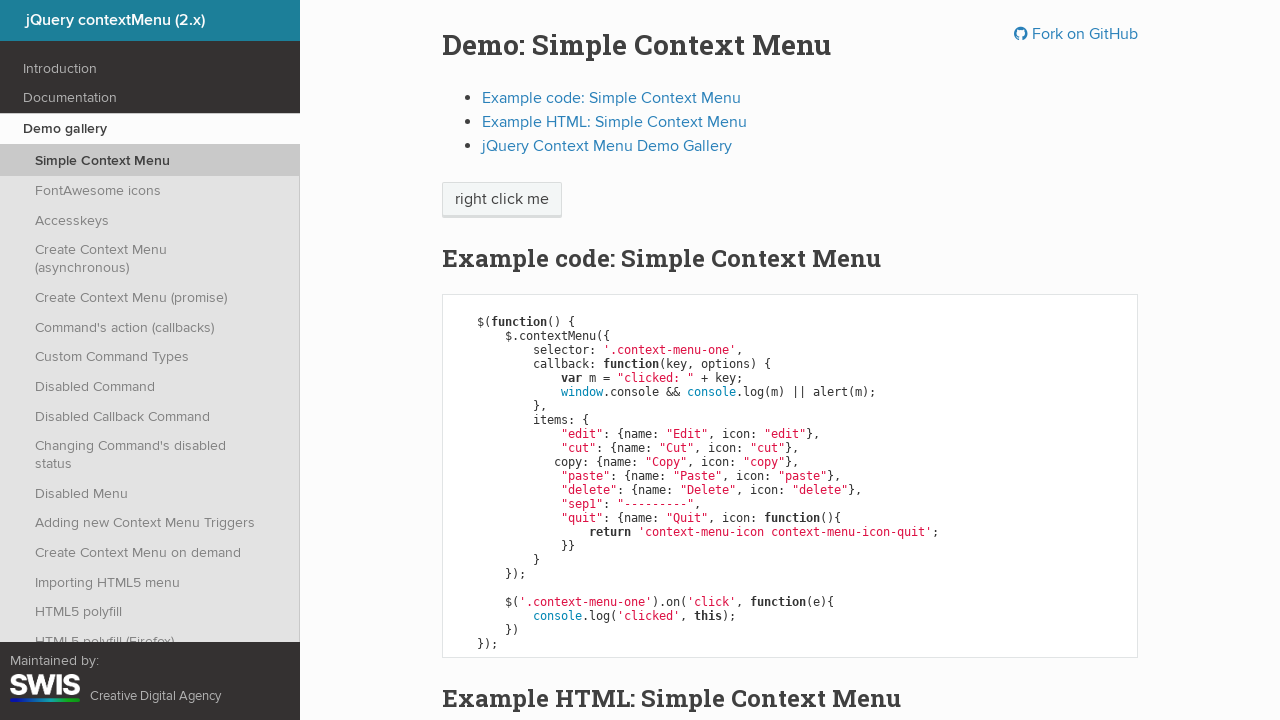

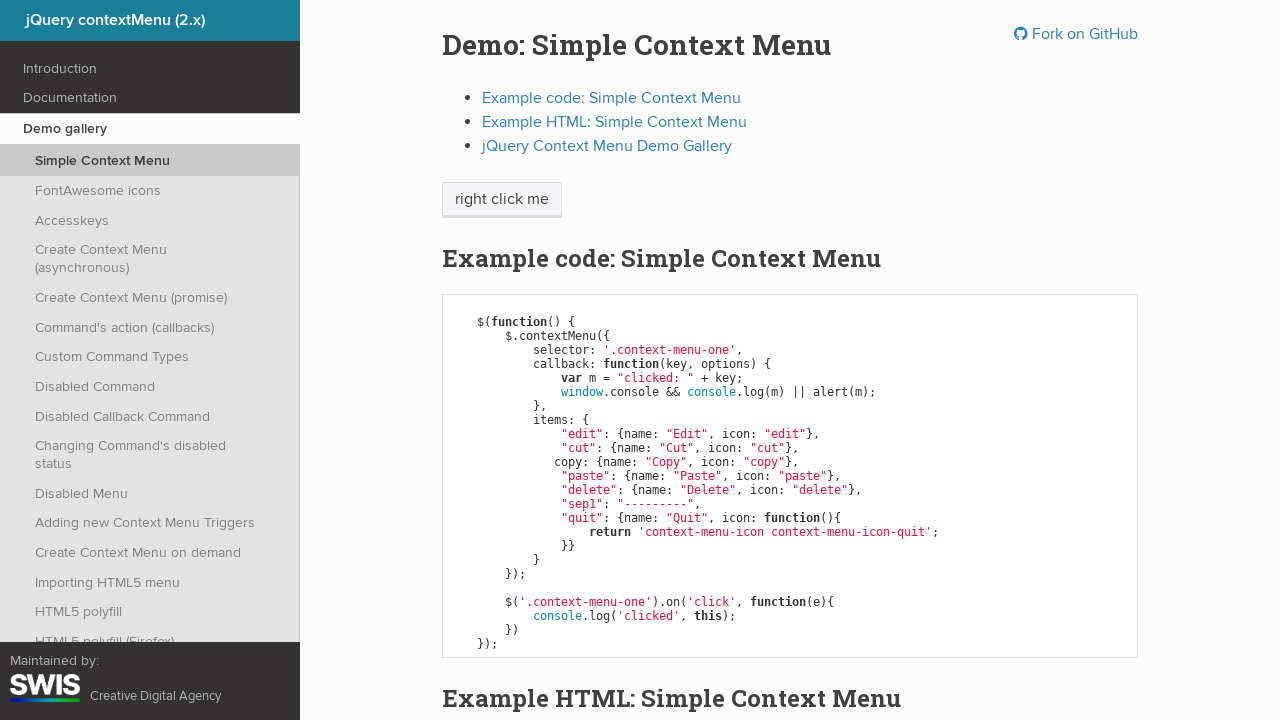